Navigates to a test page, clicks a link with mathematically calculated text, fills out a form with personal information, and submits it

Starting URL: http://suninjuly.github.io/find_link_text

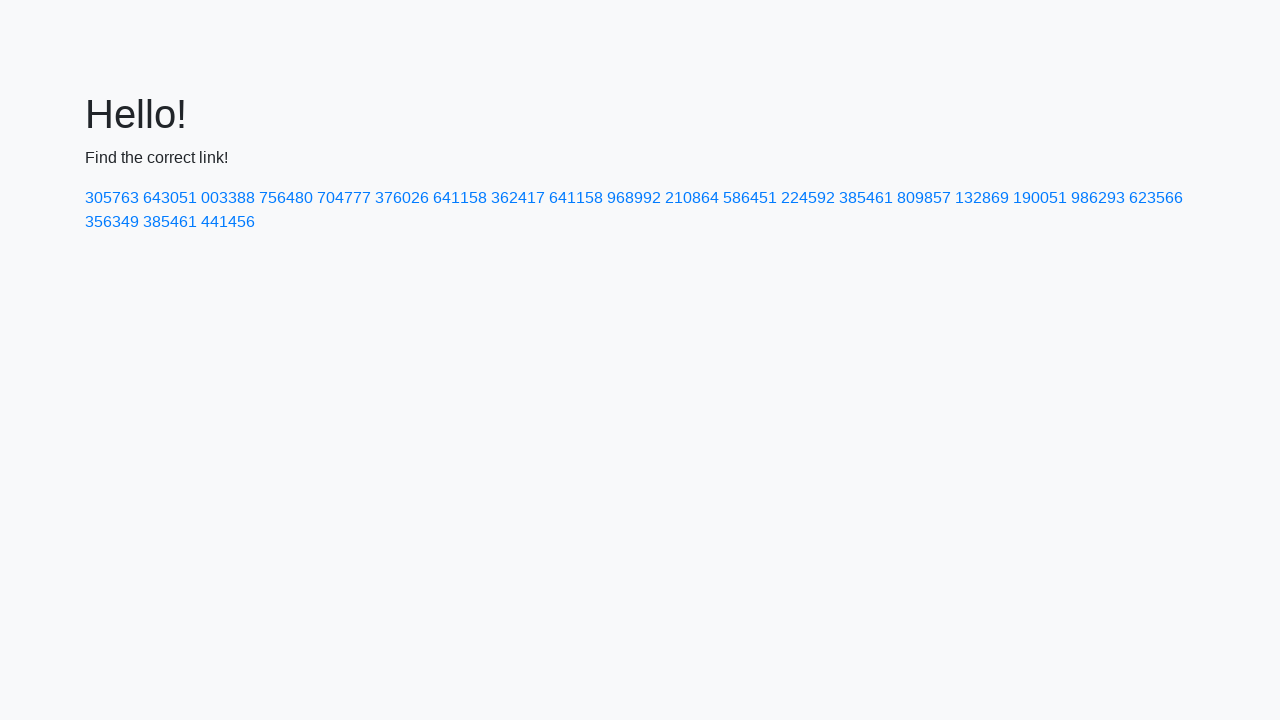

Clicked link with mathematically calculated text at (808, 198) on text=224592
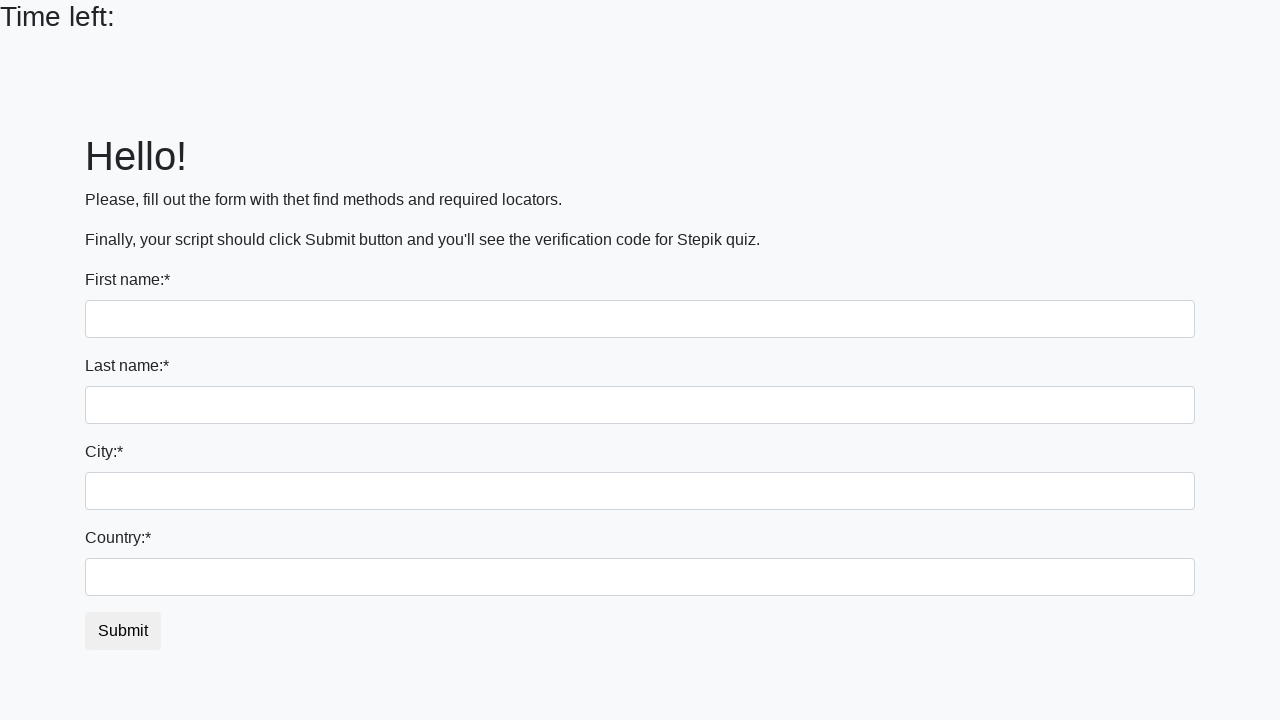

Filled first name field with 'Ivan' on input:first-of-type
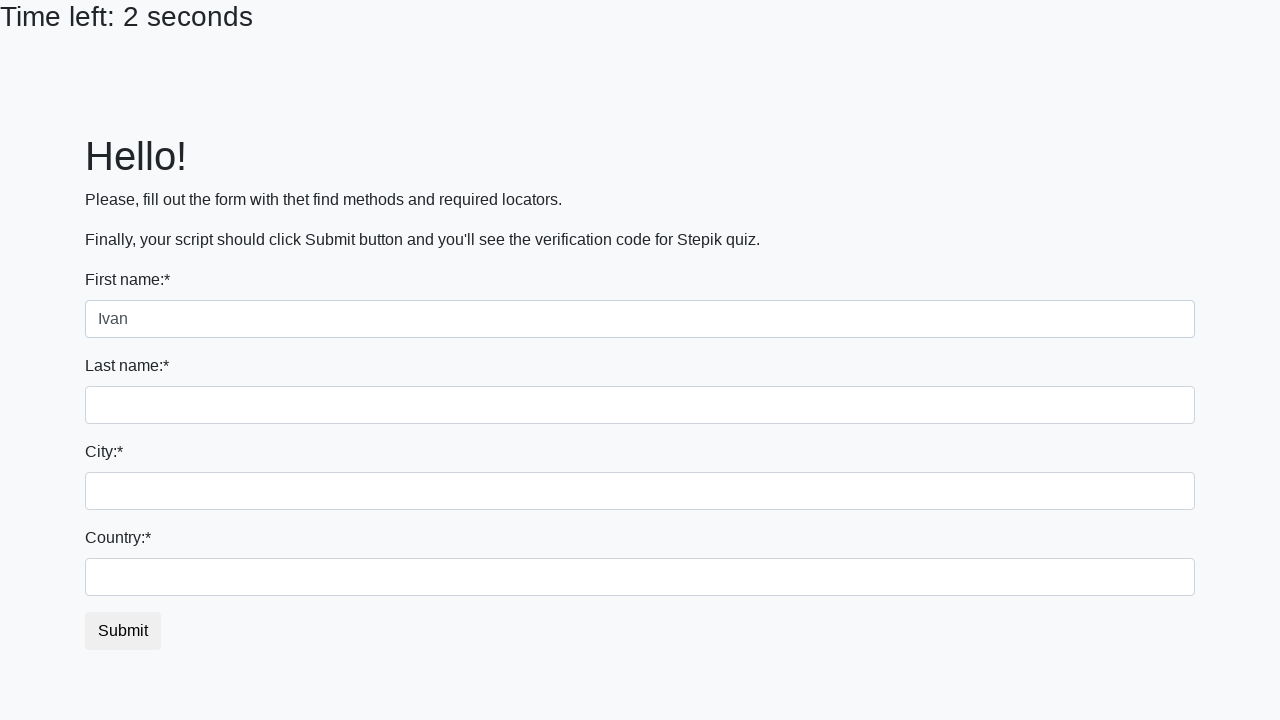

Filled last name field with 'Petrov' on input[name='last_name']
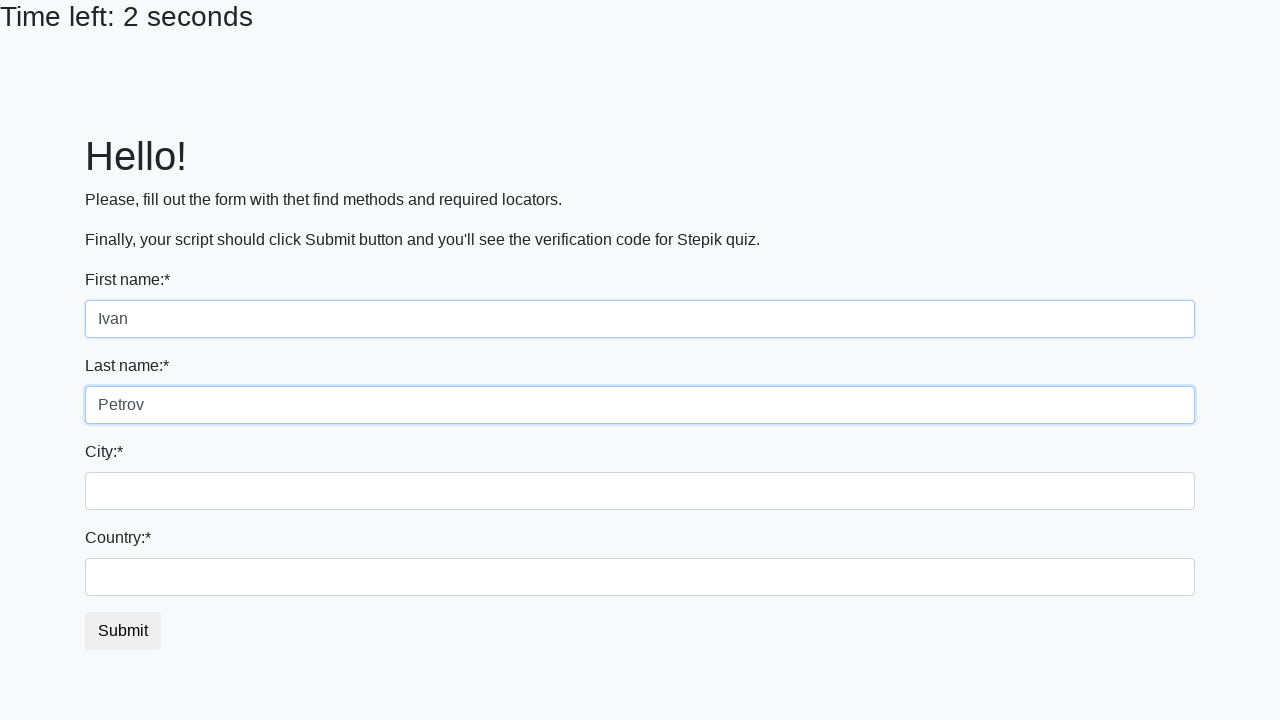

Filled city field with 'Smolensk' on .city
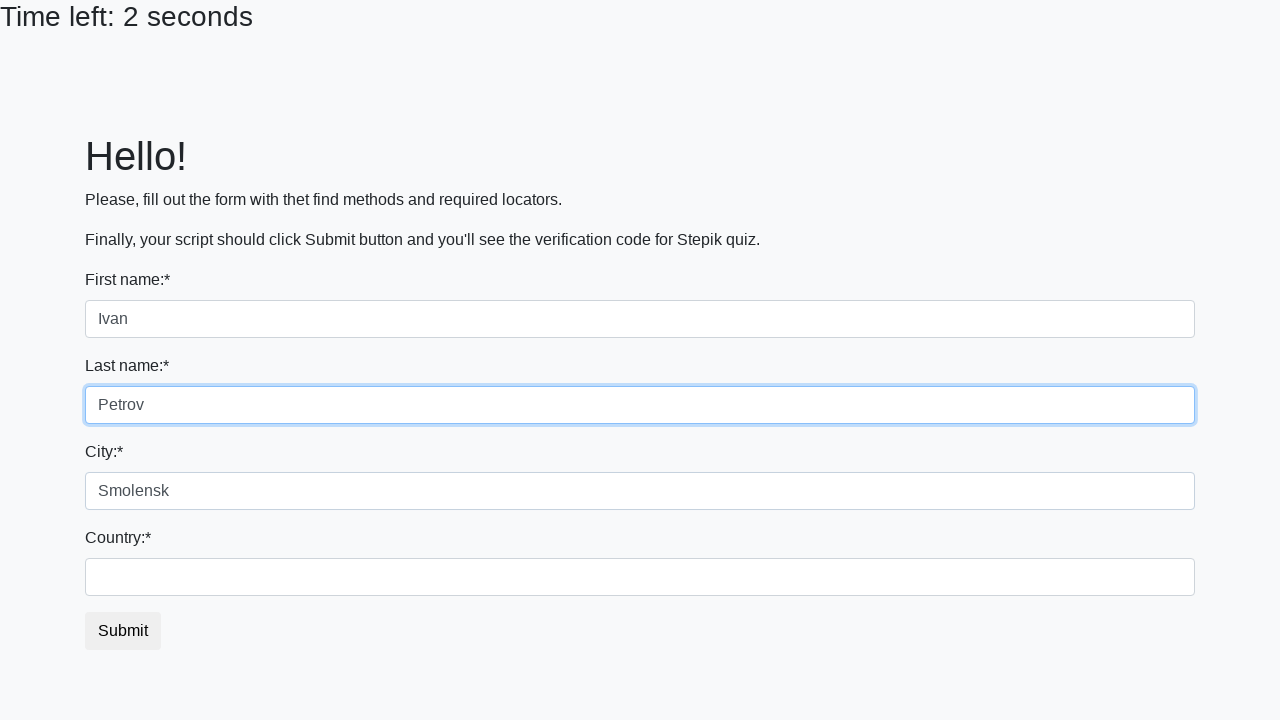

Filled country field with 'Russia' on #country
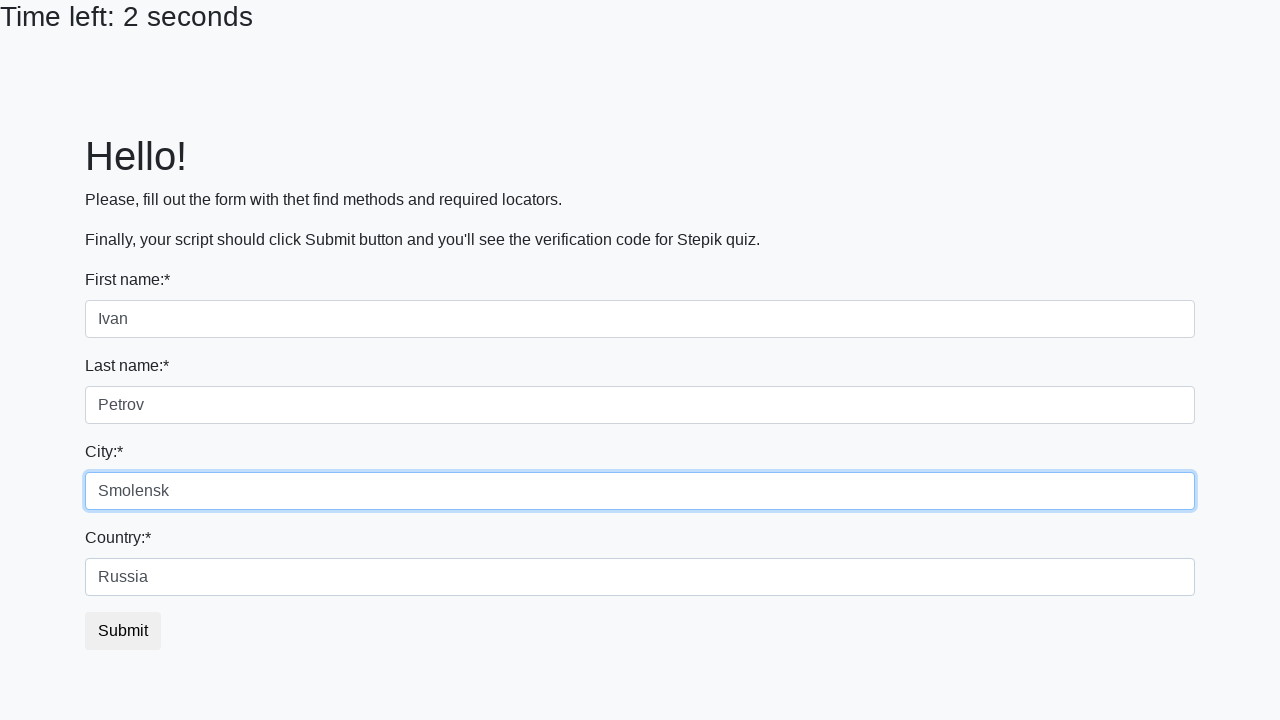

Clicked submit button to submit the form at (123, 631) on button.btn
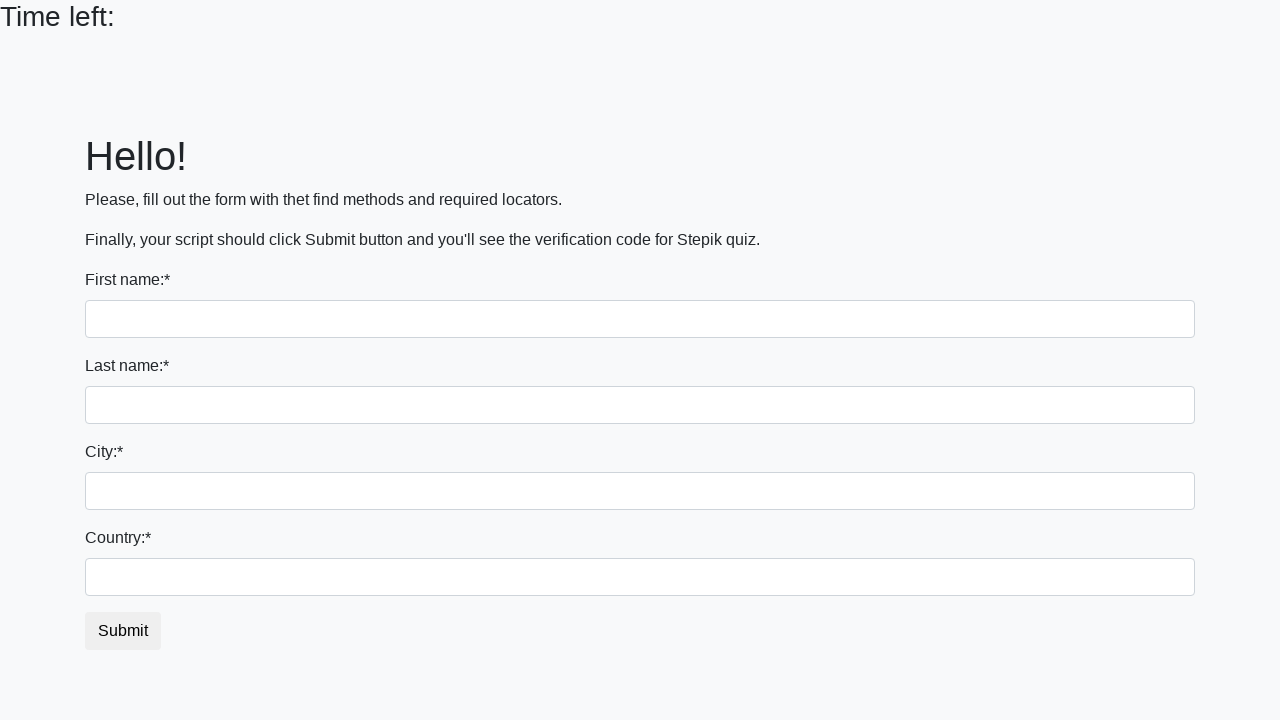

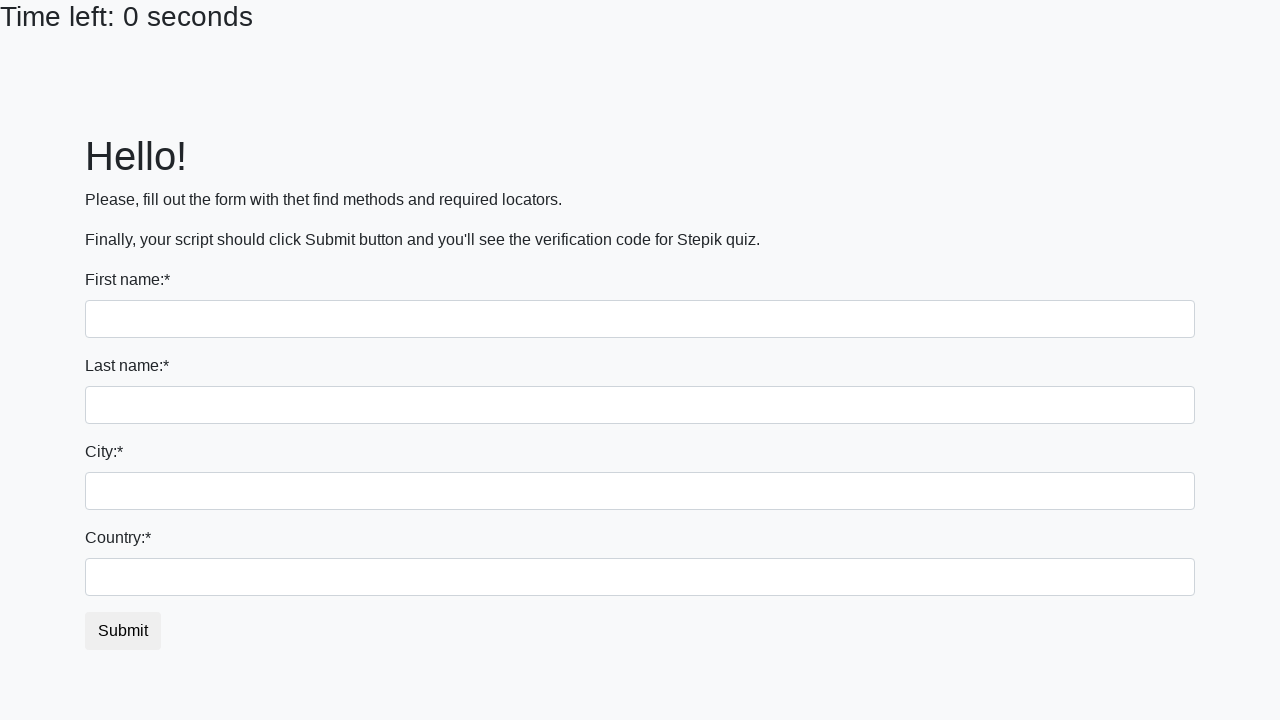